Tests multi-select dropdown functionality by selecting all available options in the dropdown

Starting URL: https://www.hyrtutorials.com/p/html-dropdown-elements-practice.html

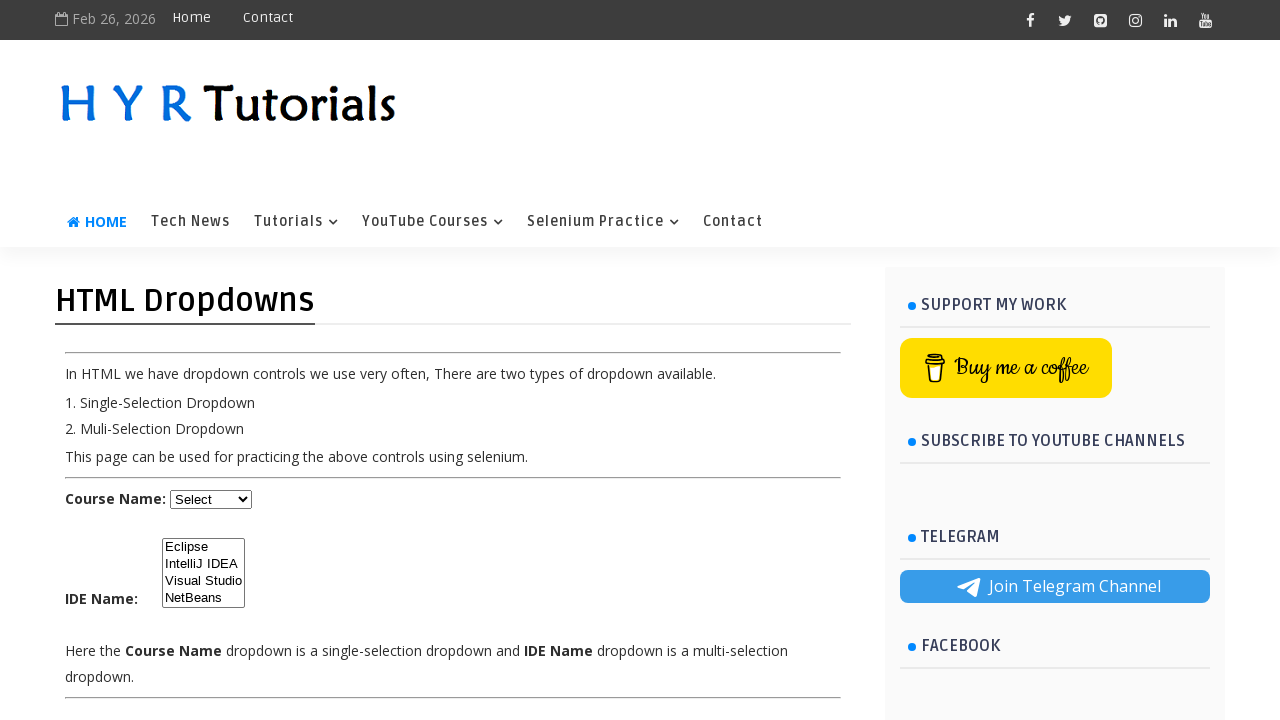

Waited for multi-select dropdown with id 'ide' to be visible
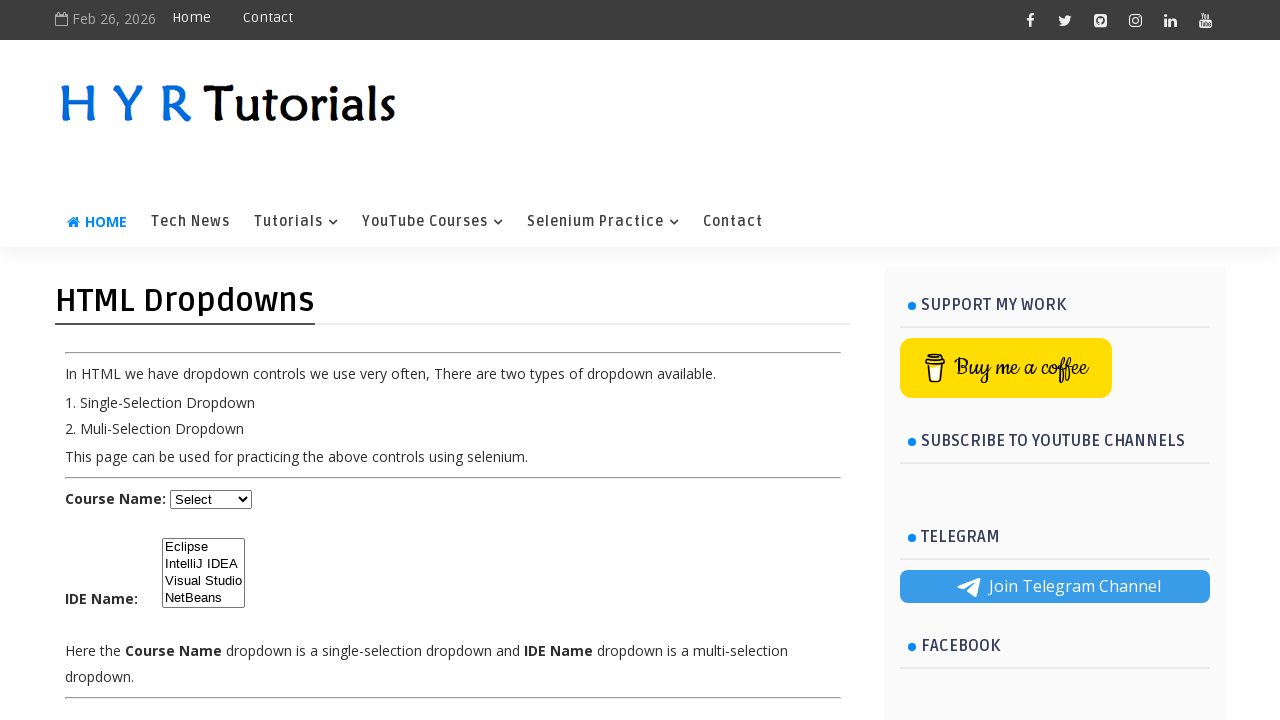

Located the multi-select dropdown element
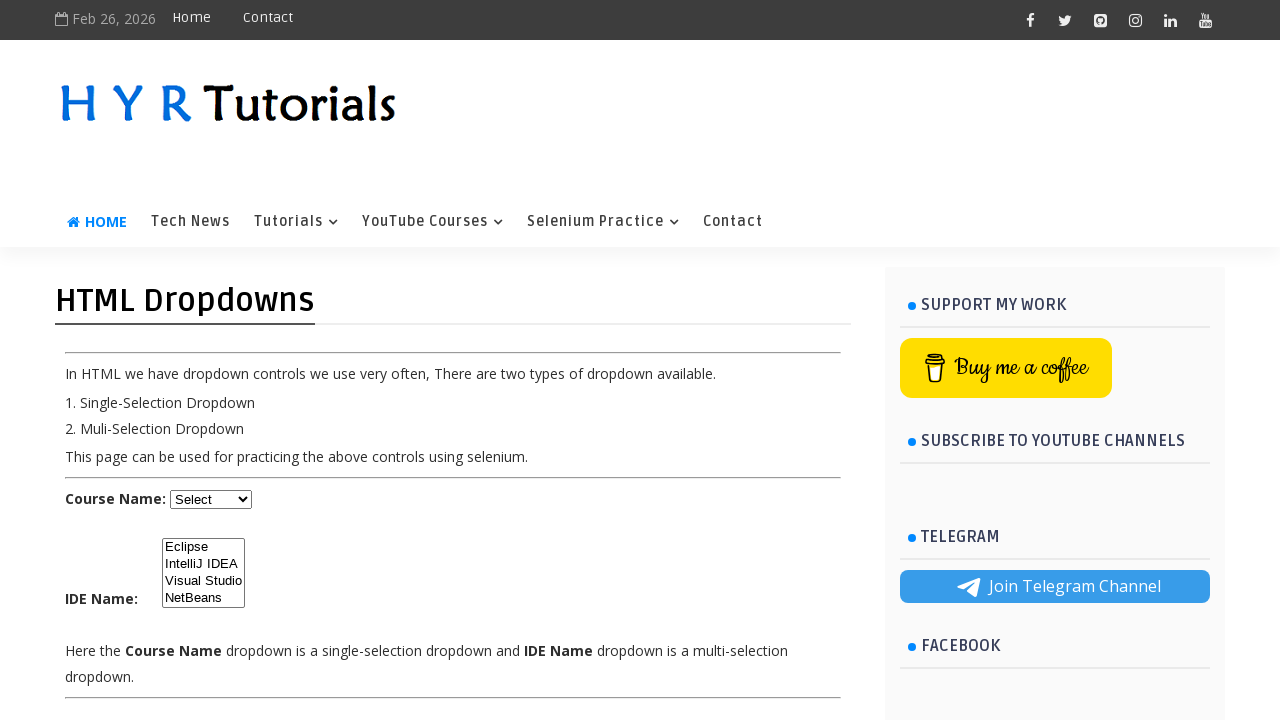

Retrieved all 4 available options from the dropdown
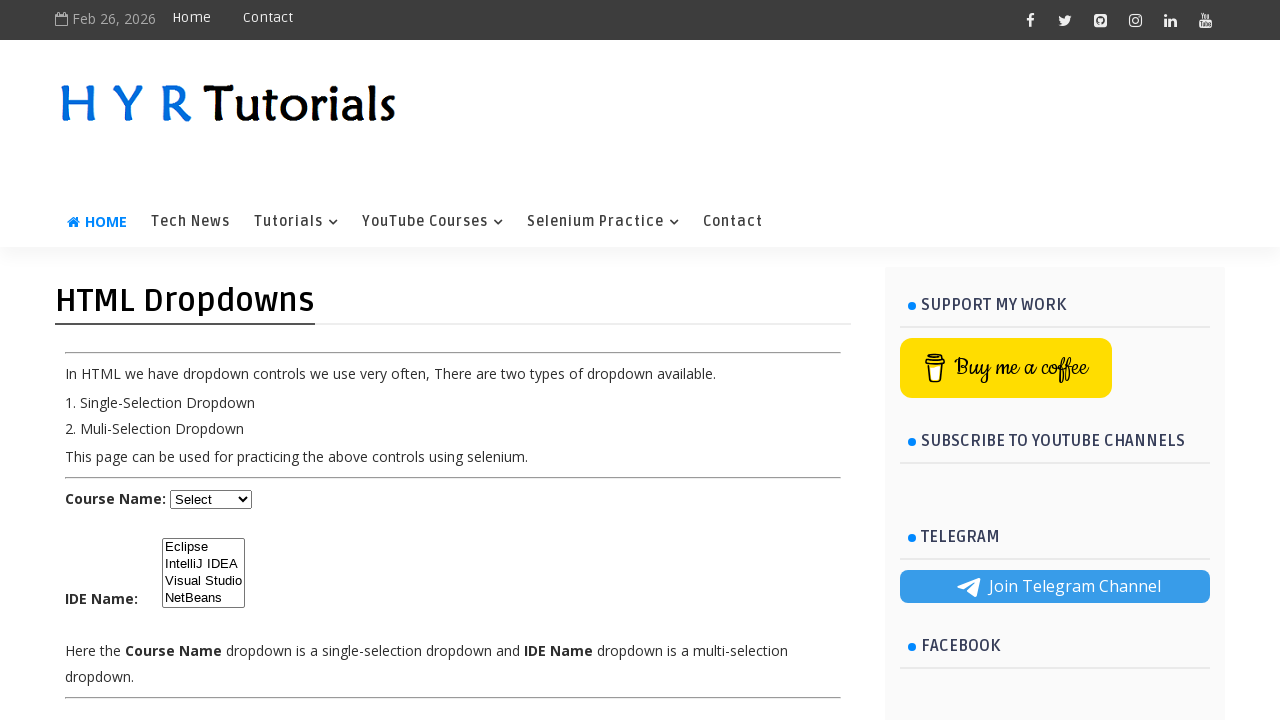

Selected option 'Eclipse' from the dropdown on #ide
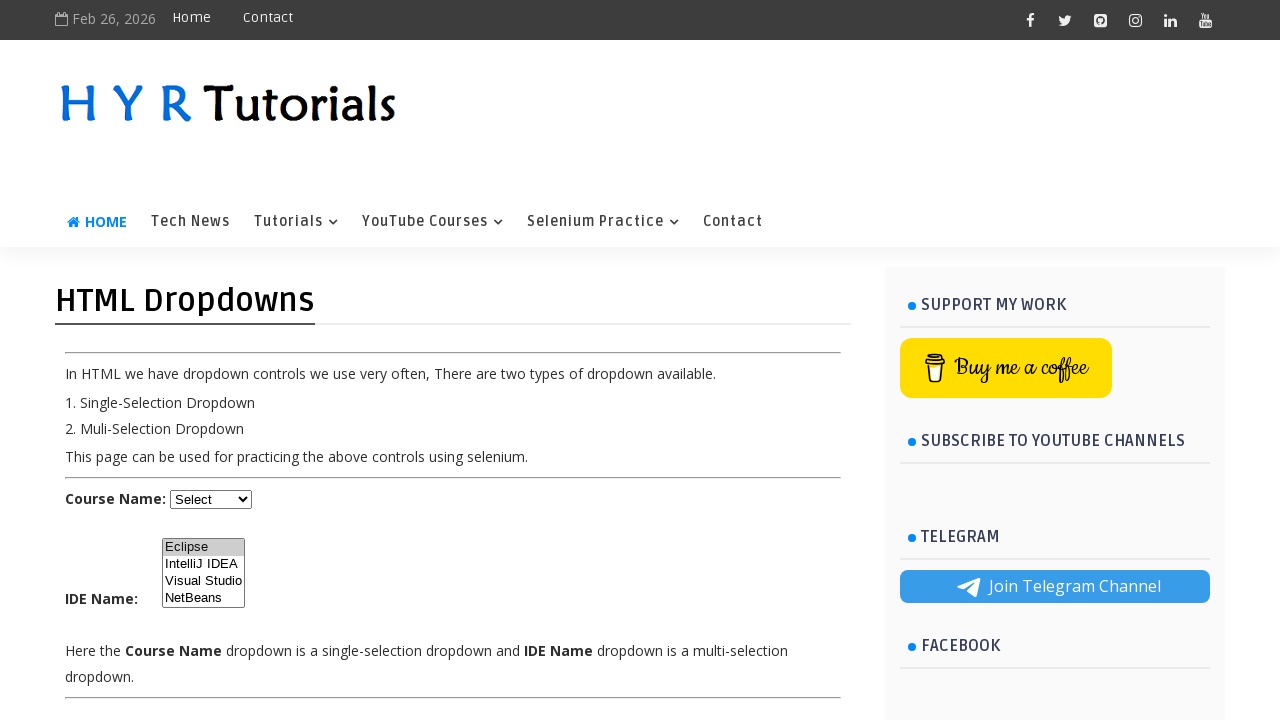

Selected option 'IntelliJ IDEA' from the dropdown on #ide
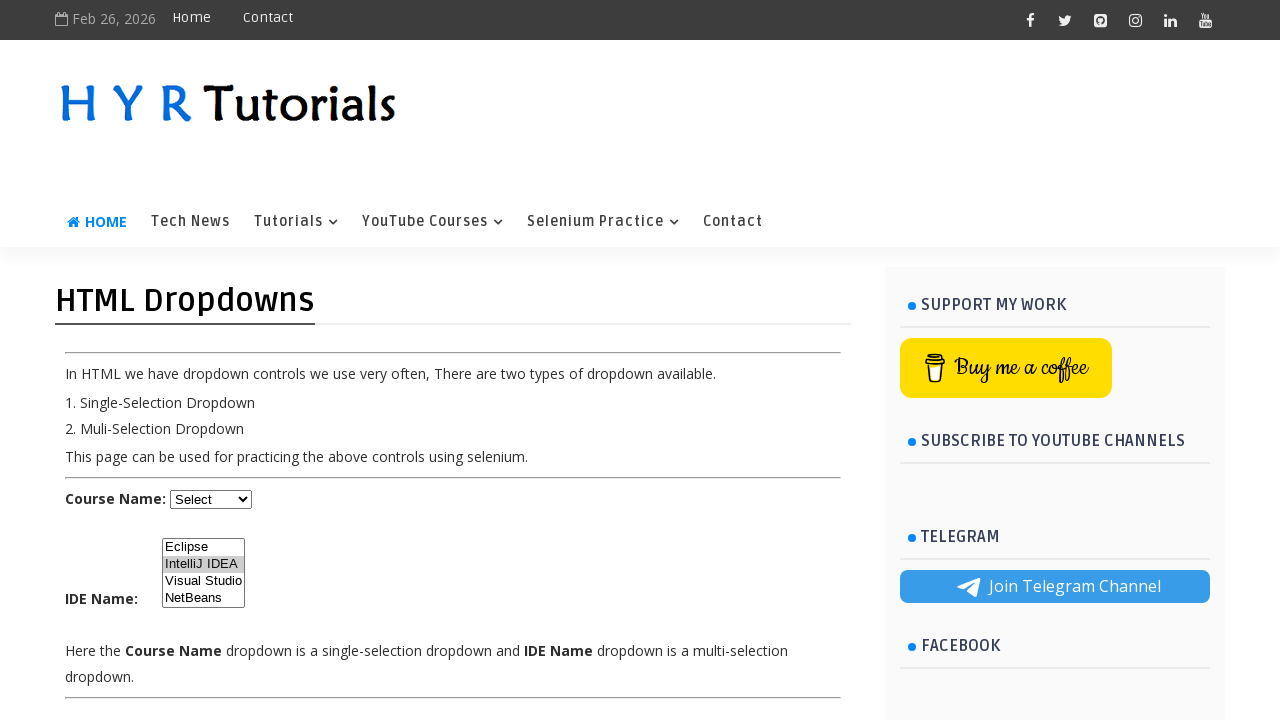

Selected option 'Visual Studio' from the dropdown on #ide
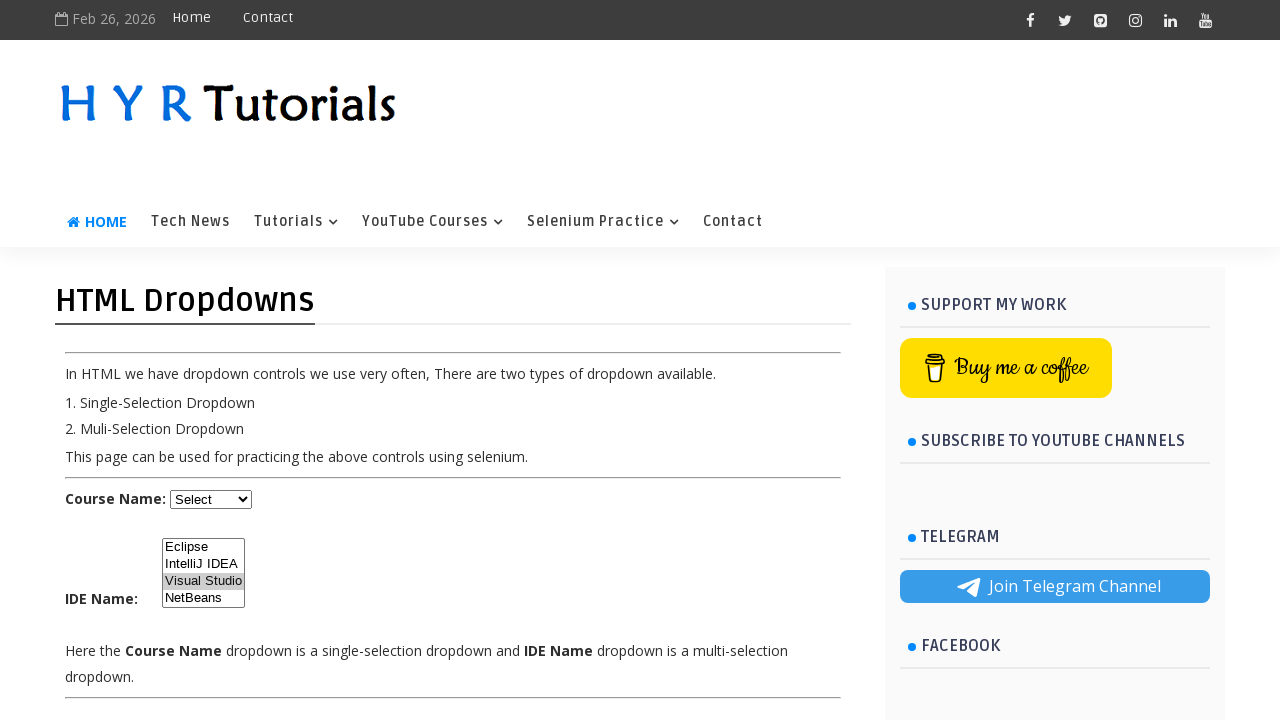

Selected option 'NetBeans' from the dropdown on #ide
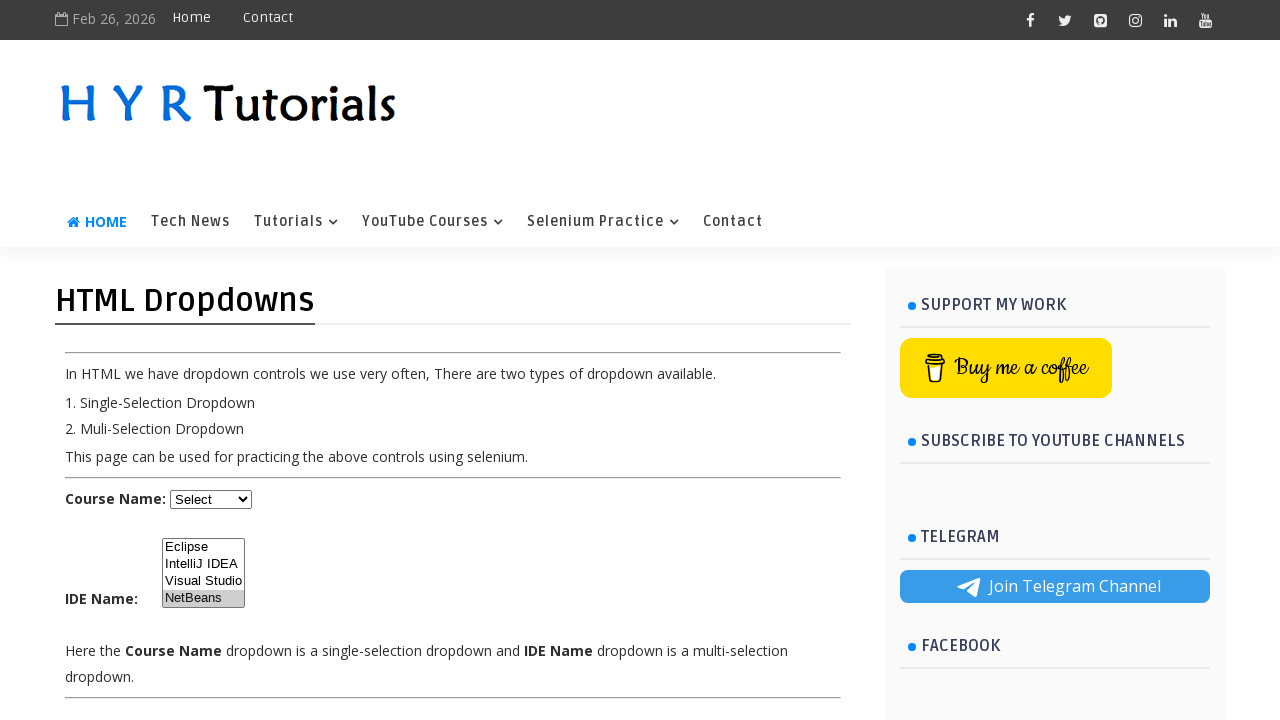

Waited 1000ms to ensure all selections are complete
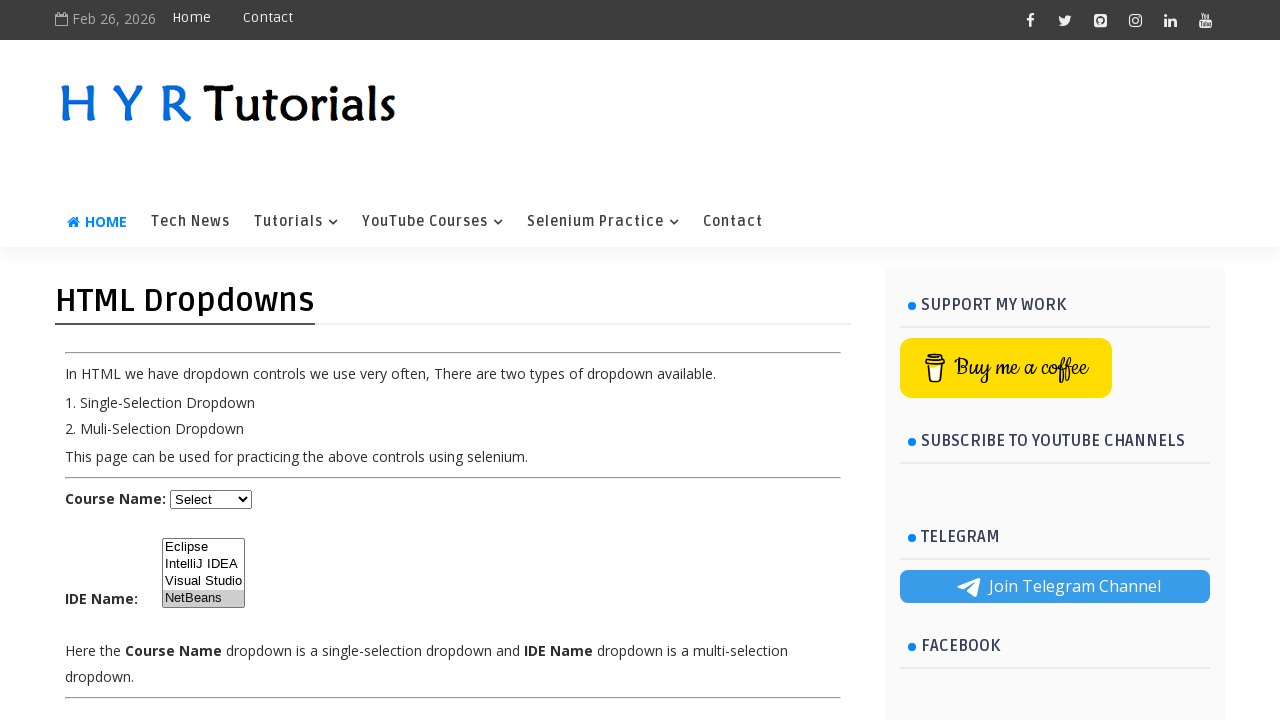

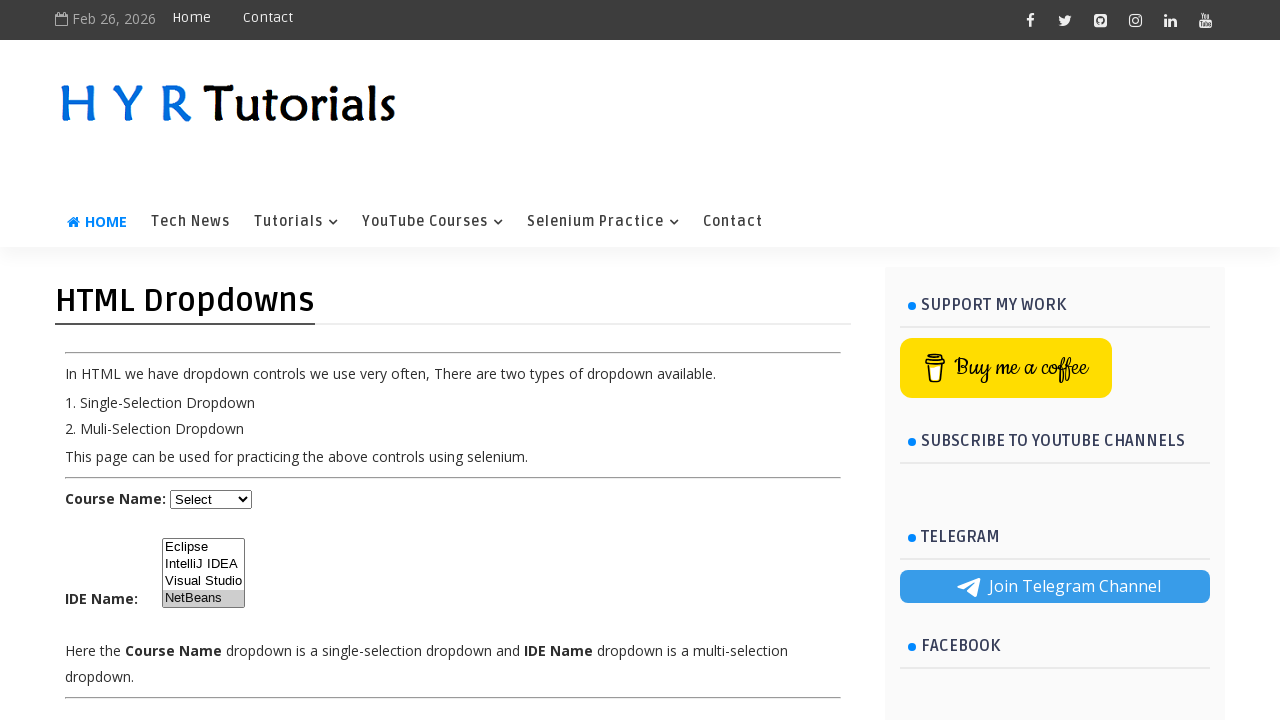